Tests keyboard input functionality by typing text, selecting a portion using Shift+Arrow keys, deleting the selection, and replacing it with new text

Starting URL: https://the-internet.herokuapp.com/key_presses

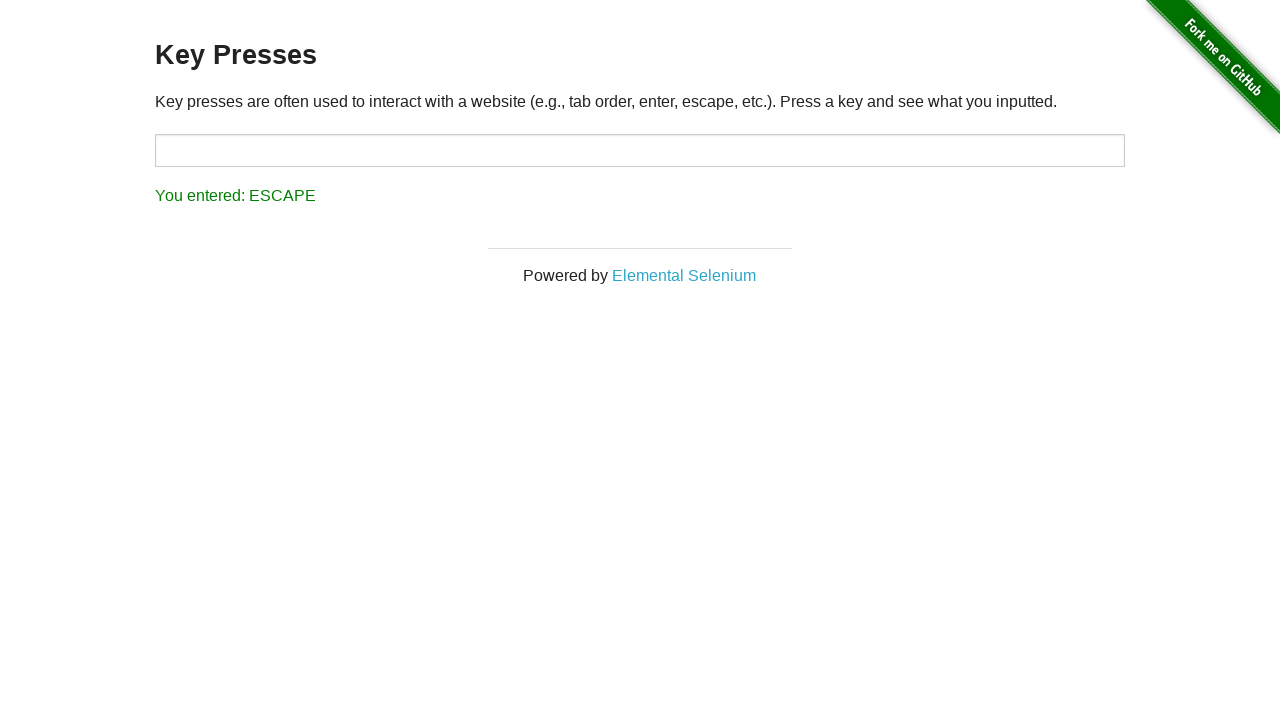

Clicked on the input field to focus it at (640, 150) on input
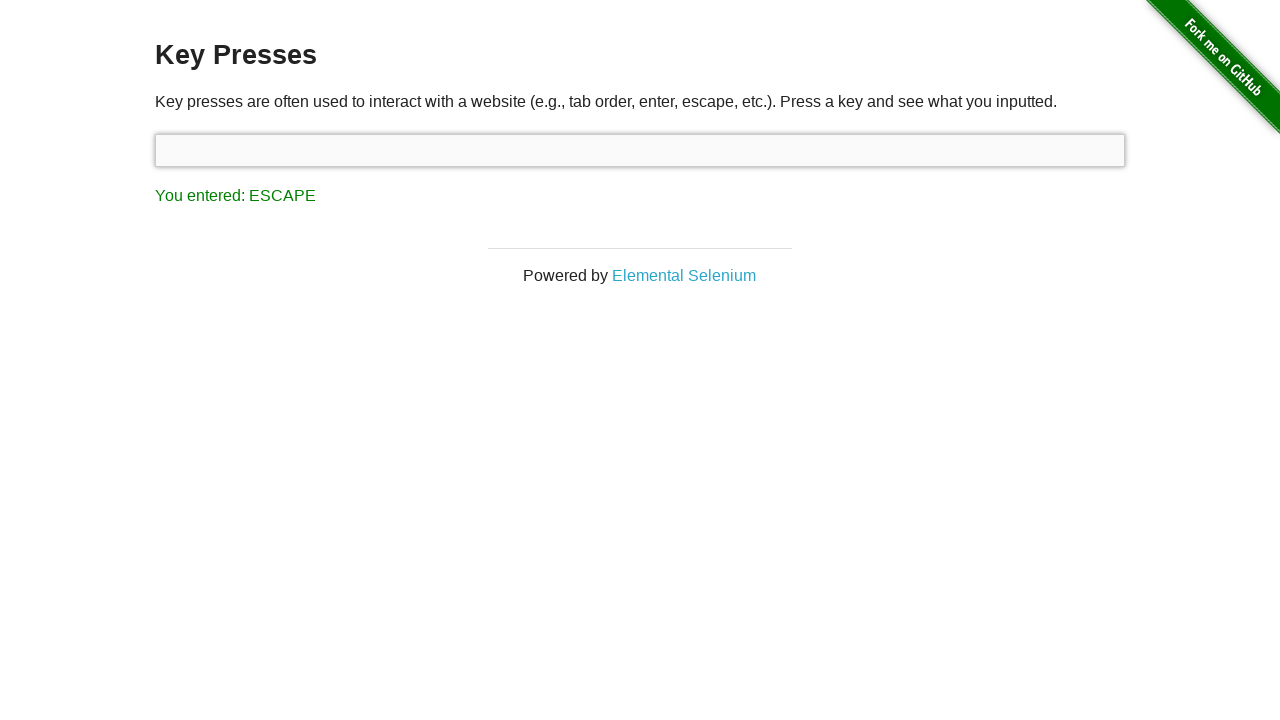

Typed initial text: 'better yourself by taking time to look inwards'
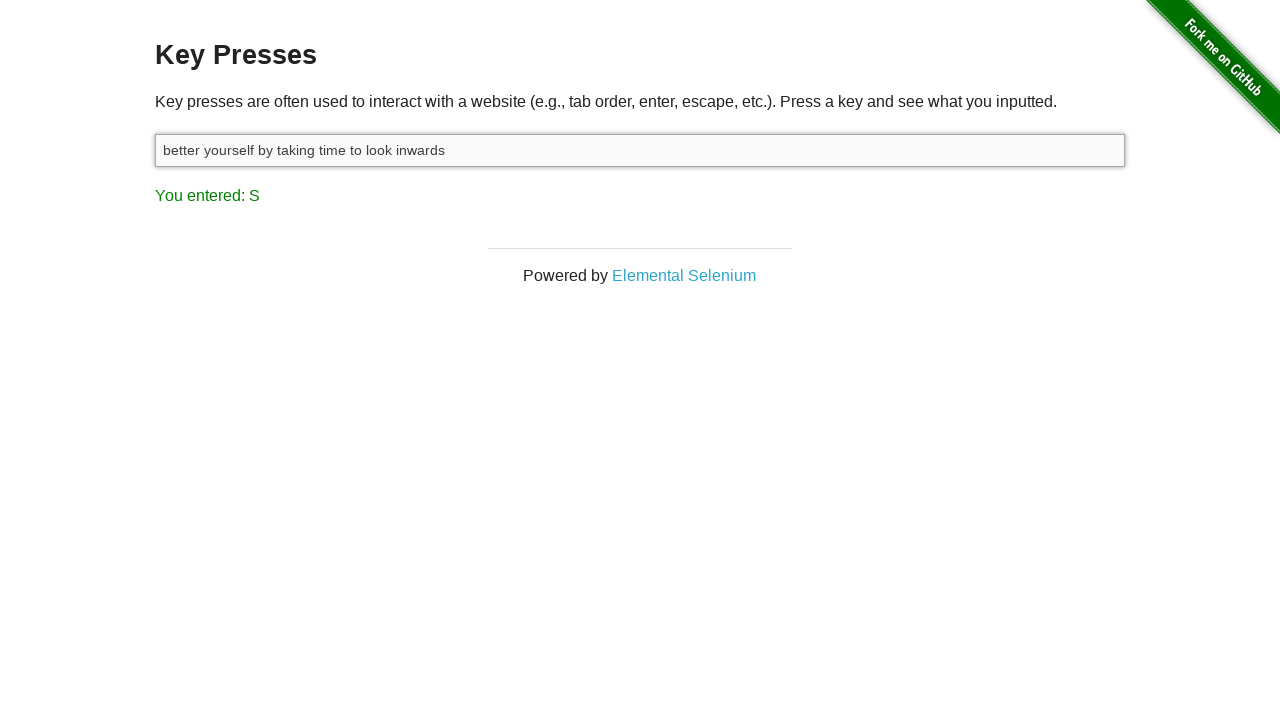

Held Shift key down to prepare for text selection
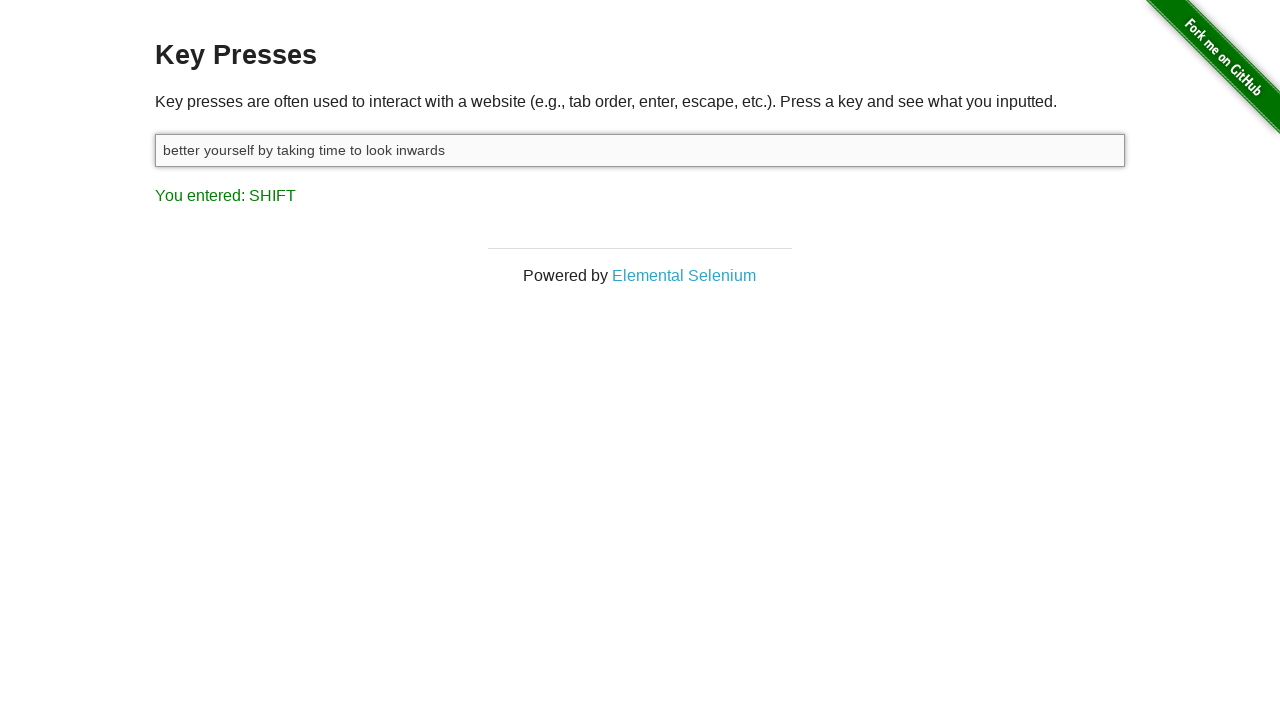

Pressed ArrowLeft to select character 1 of 'inwards'
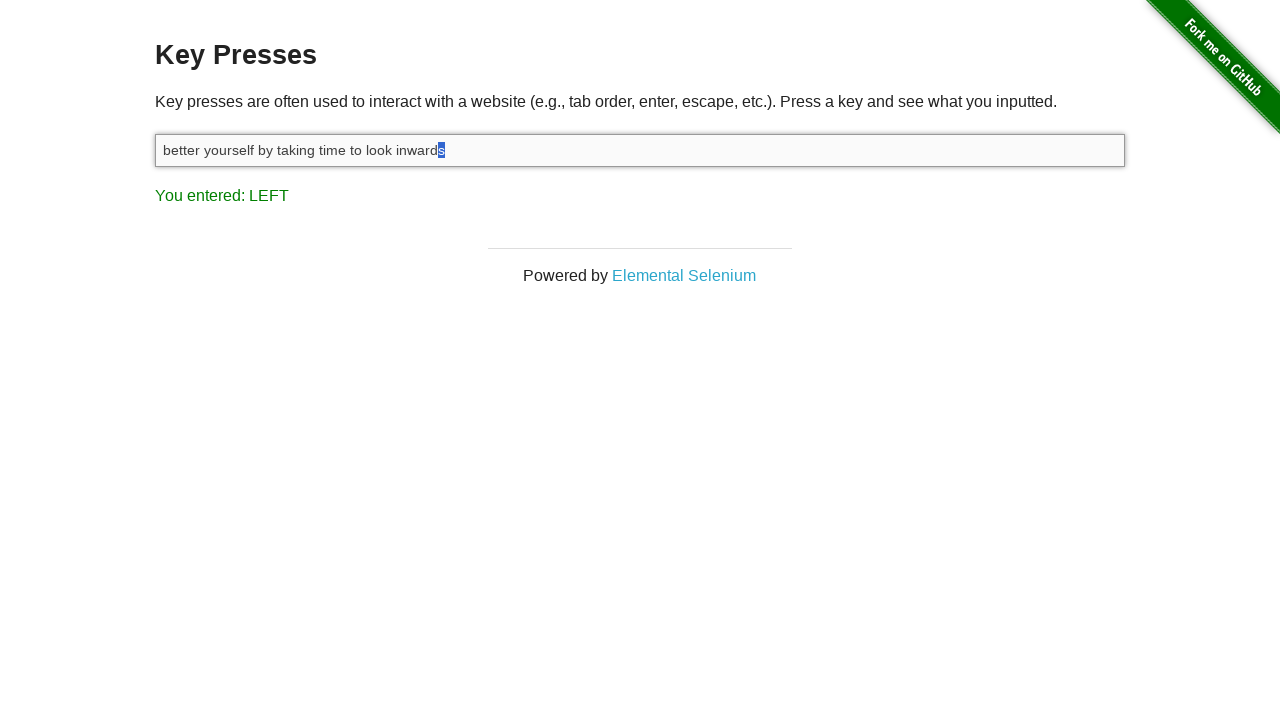

Pressed ArrowLeft to select character 2 of 'inwards'
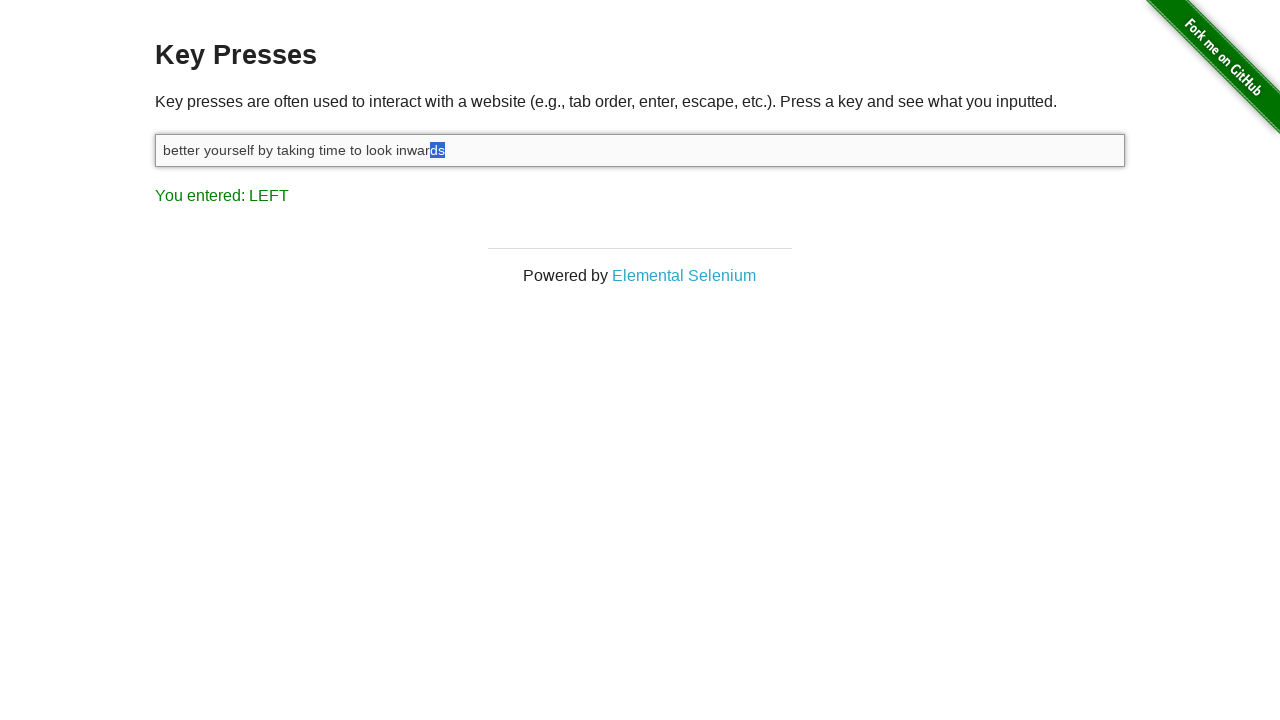

Pressed ArrowLeft to select character 3 of 'inwards'
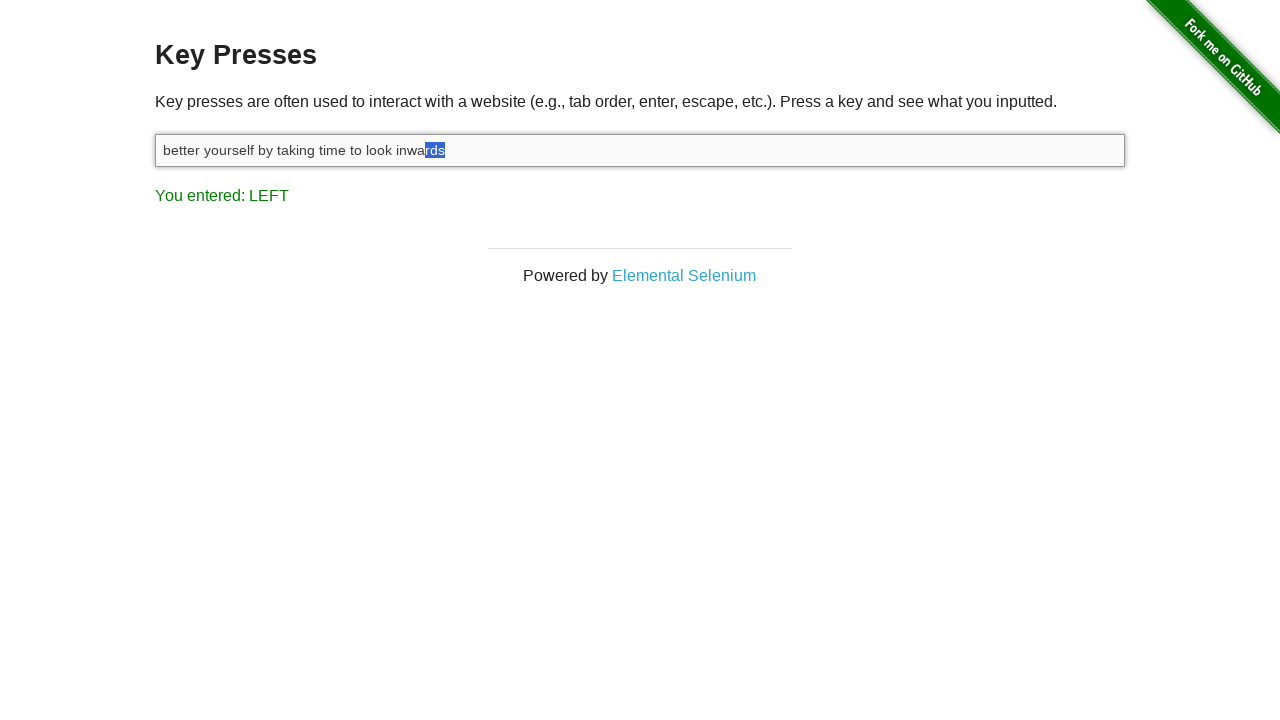

Pressed ArrowLeft to select character 4 of 'inwards'
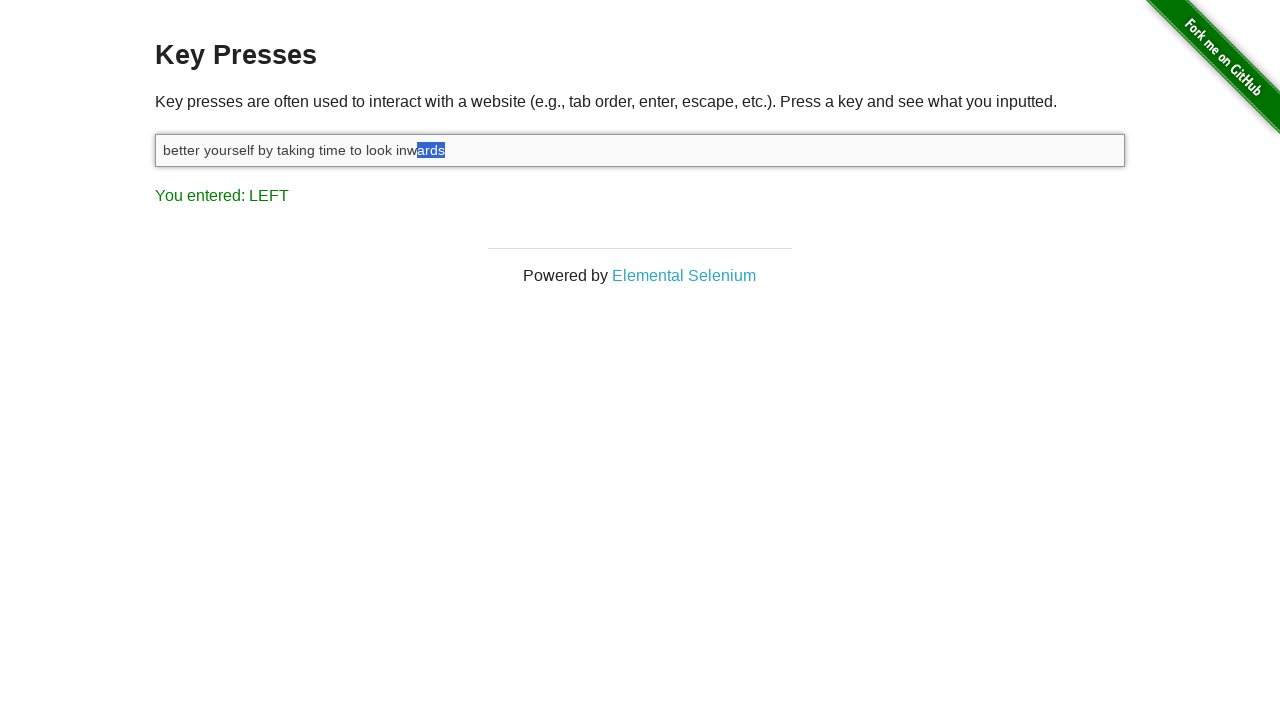

Pressed ArrowLeft to select character 5 of 'inwards'
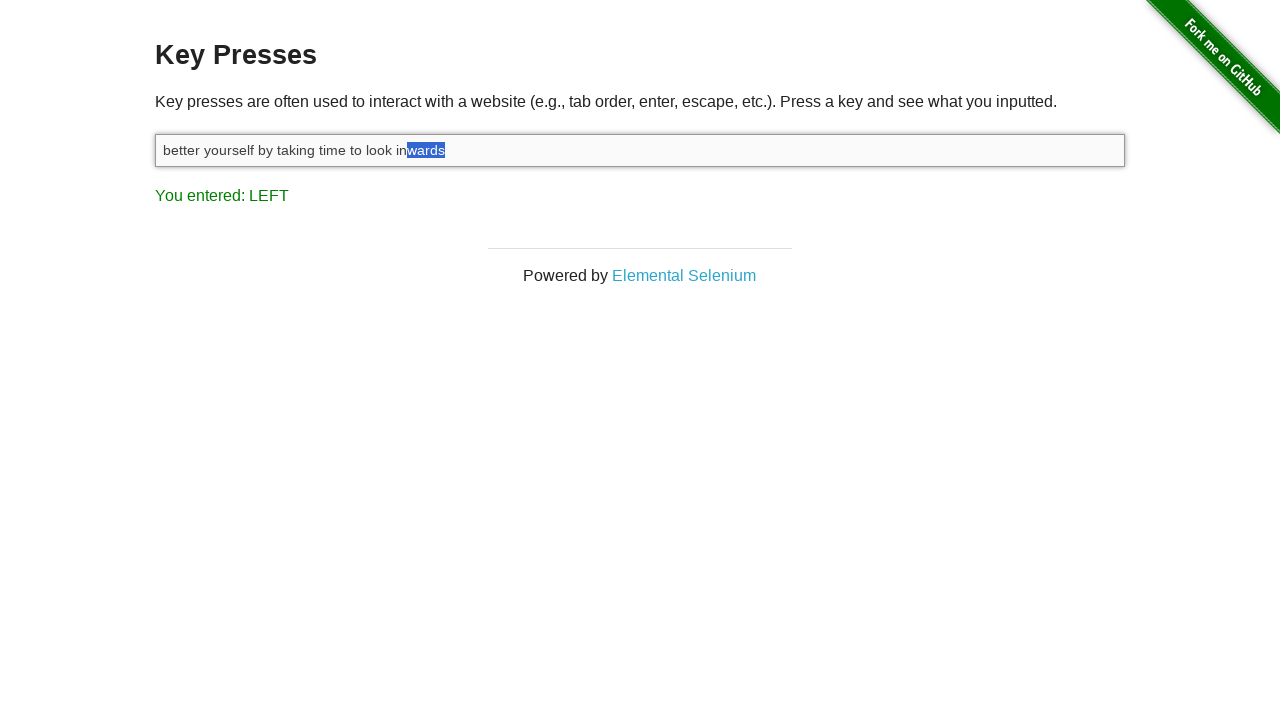

Pressed ArrowLeft to select character 6 of 'inwards'
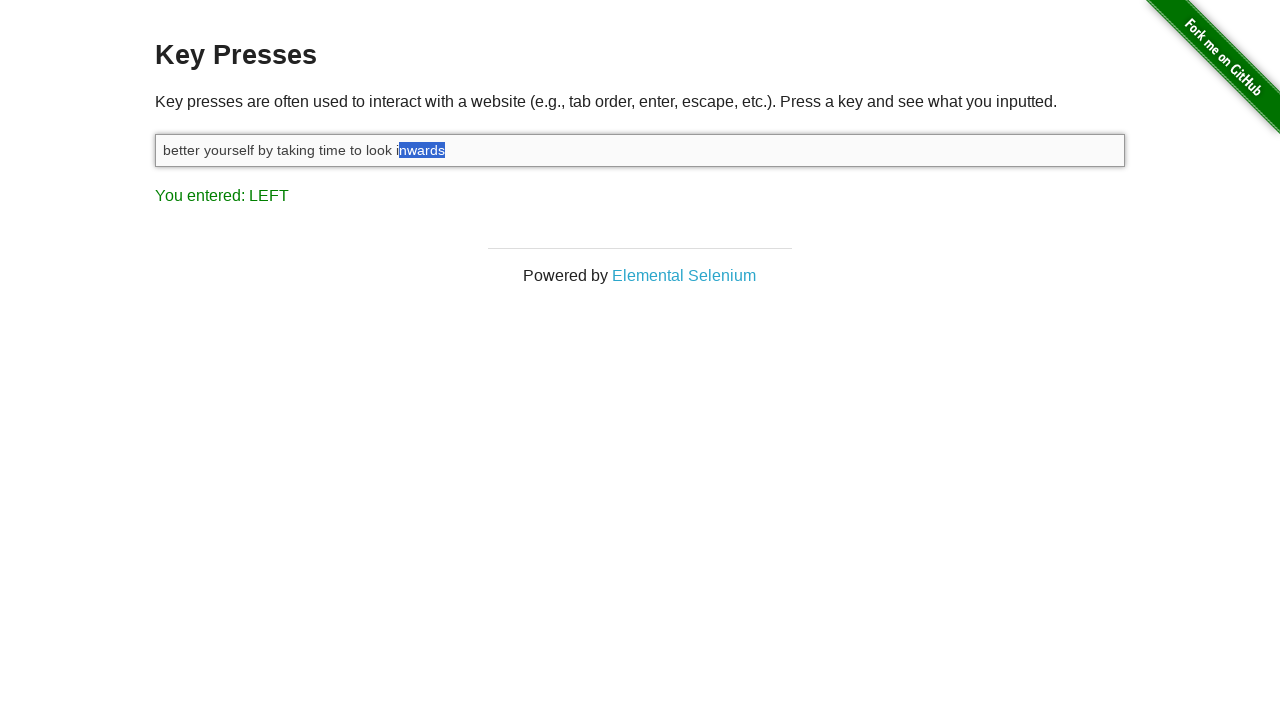

Pressed ArrowLeft to select character 7 of 'inwards'
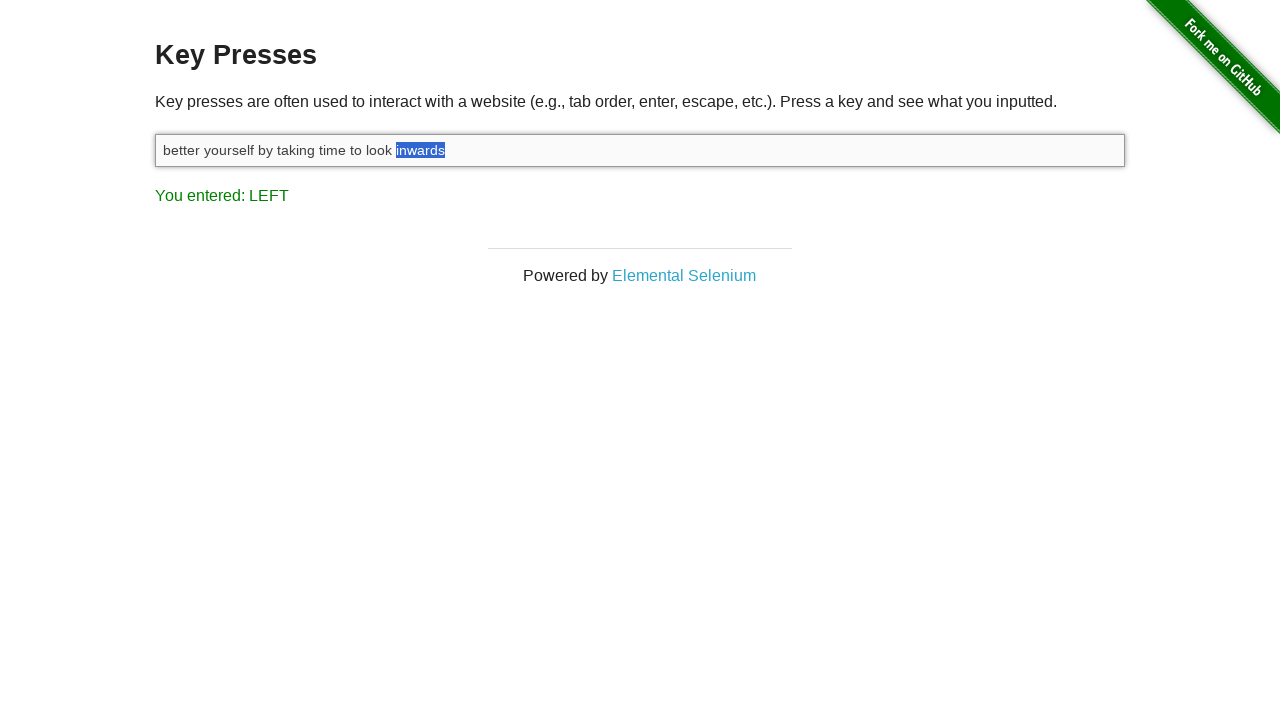

Released Shift key, completing selection of 'inwards'
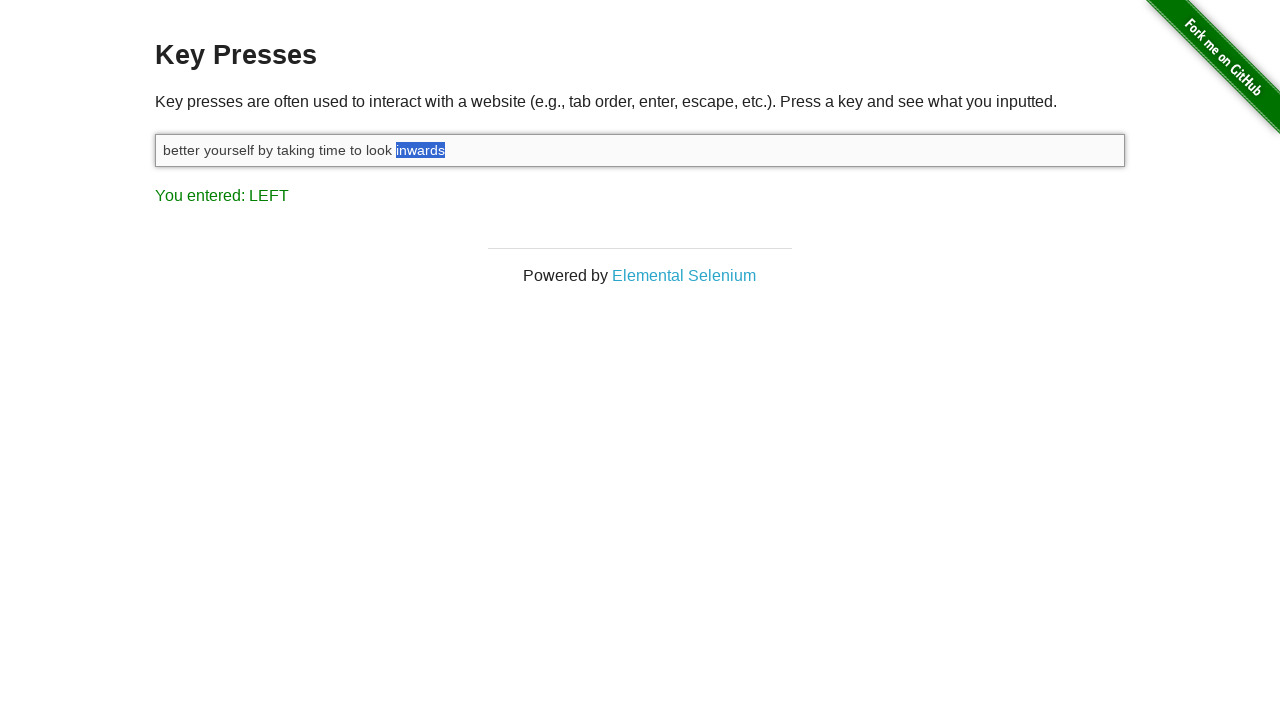

Pressed Backspace to delete the selected text 'inwards'
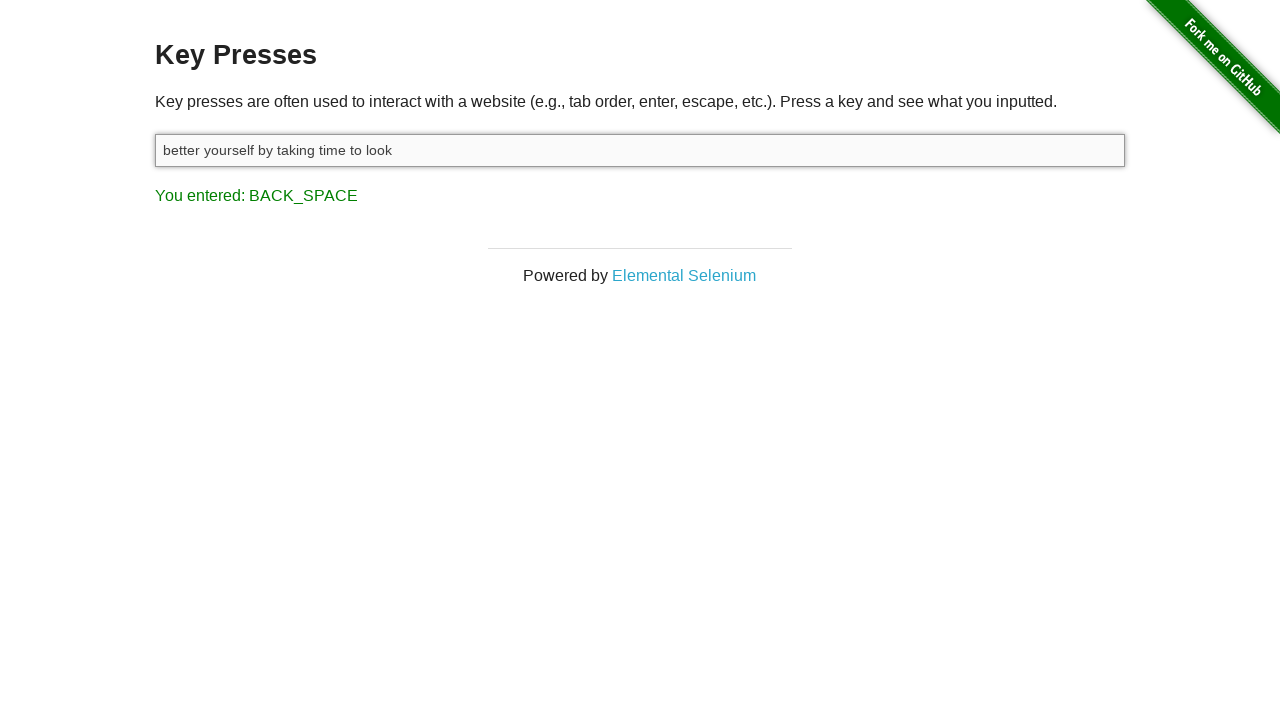

Typed replacement text: 'at your surroundings'
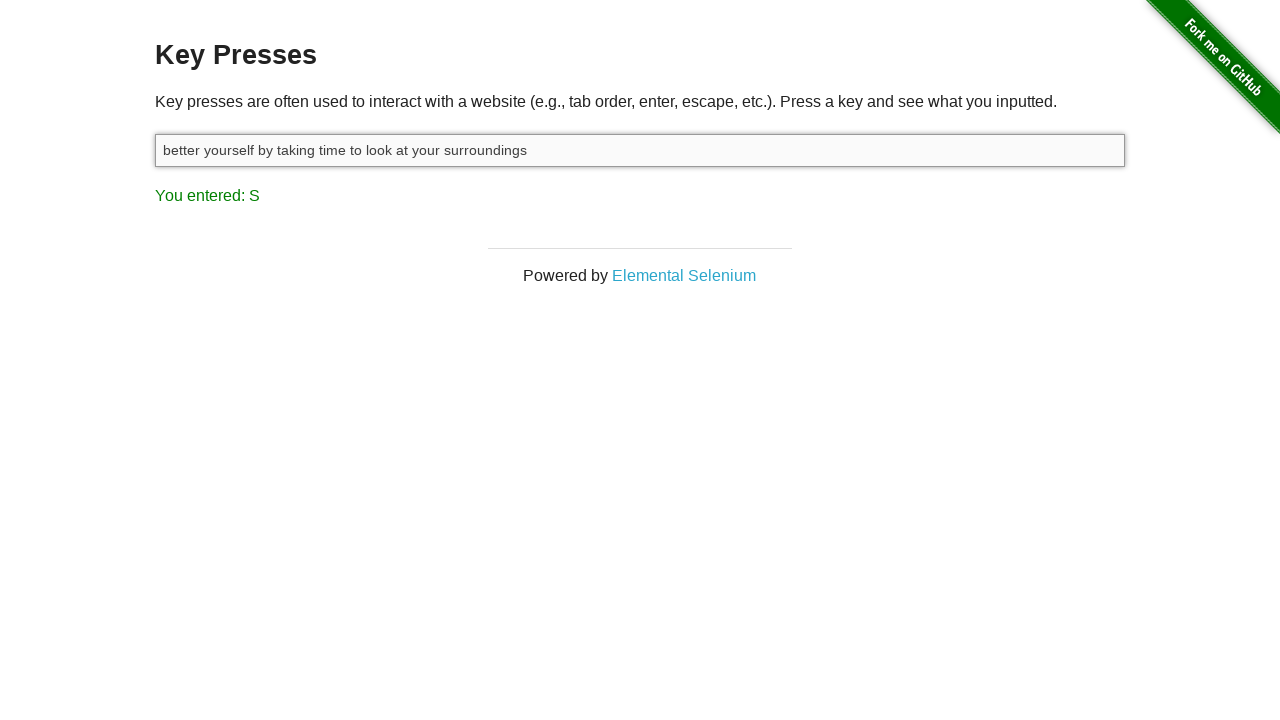

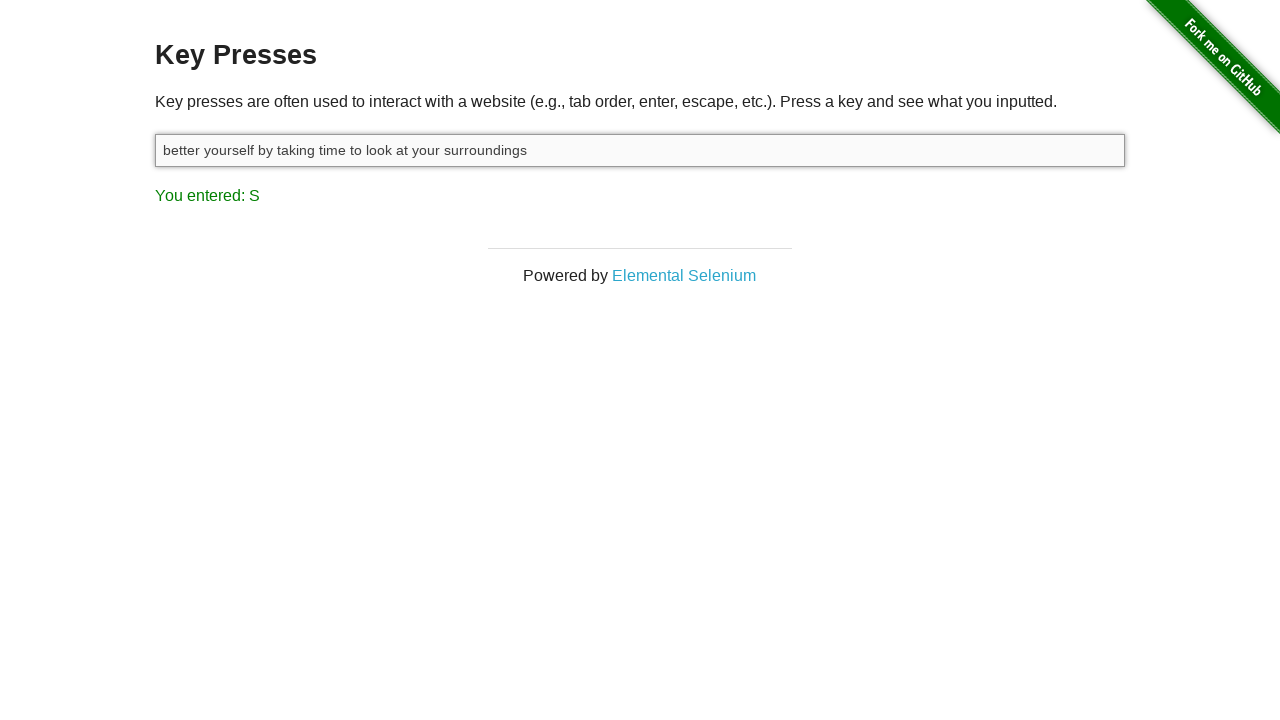